Tests opting out of A/B tests by adding an opt-out cookie after visiting the page, then verifying the page displays "No A/B Test" heading after refresh.

Starting URL: http://the-internet.herokuapp.com/abtest

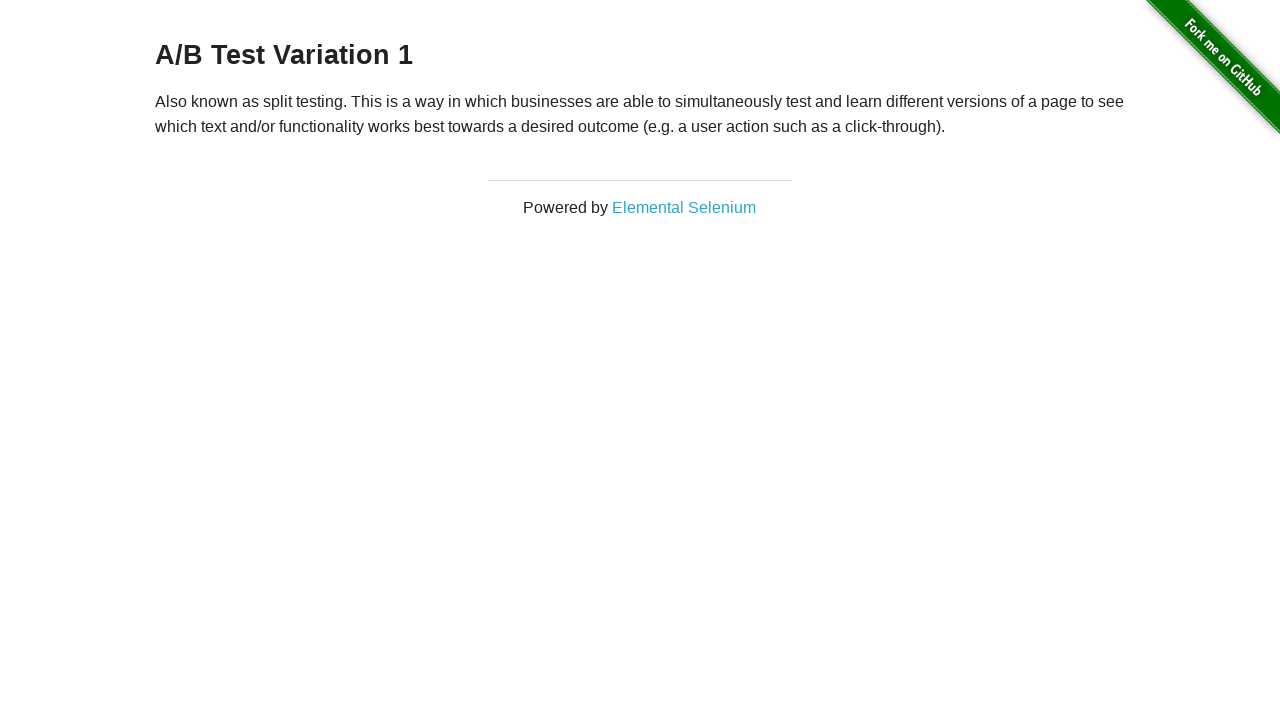

Waited for h3 heading to load on A/B test page
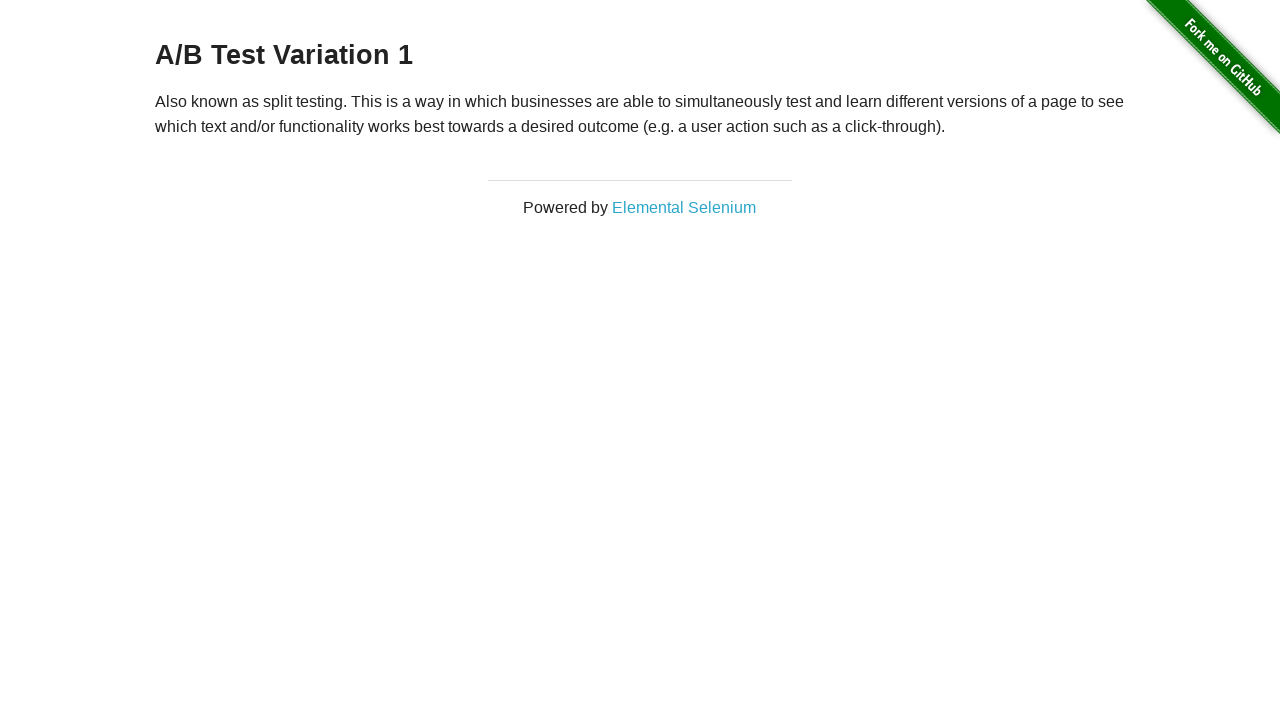

Added optimizelyOptOut cookie to opt out of A/B testing
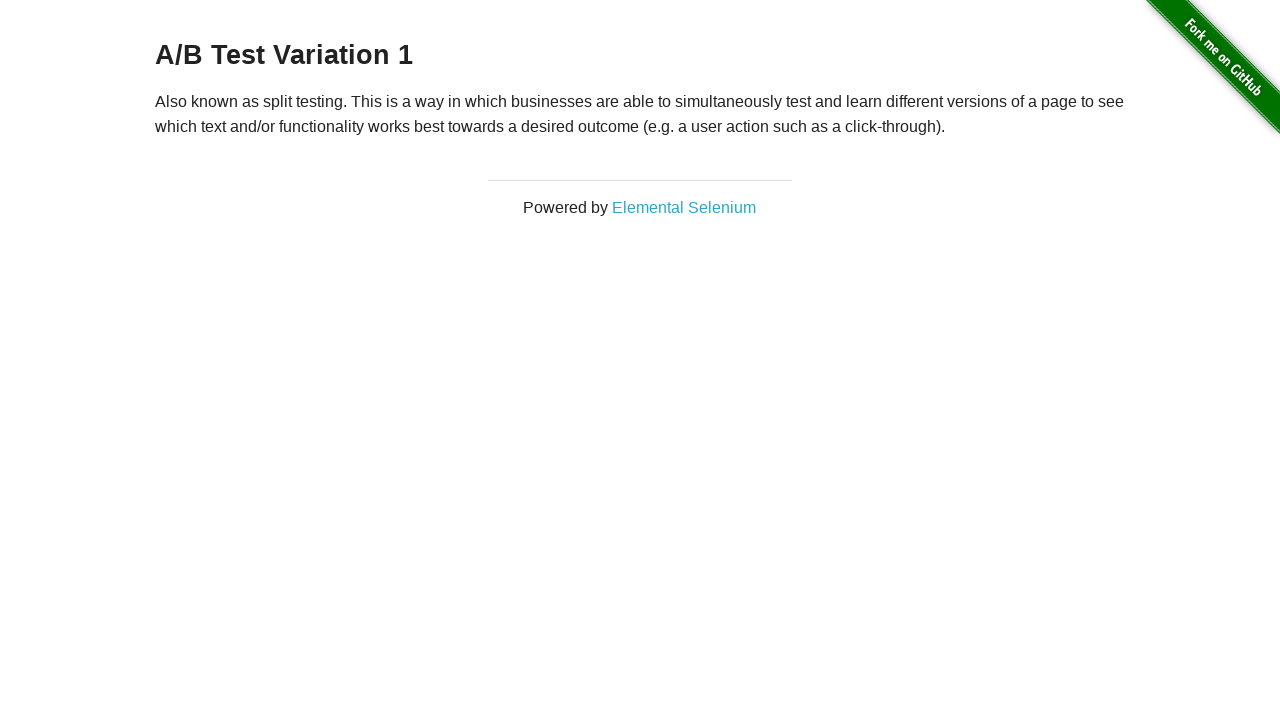

Reloaded page after adding opt-out cookie
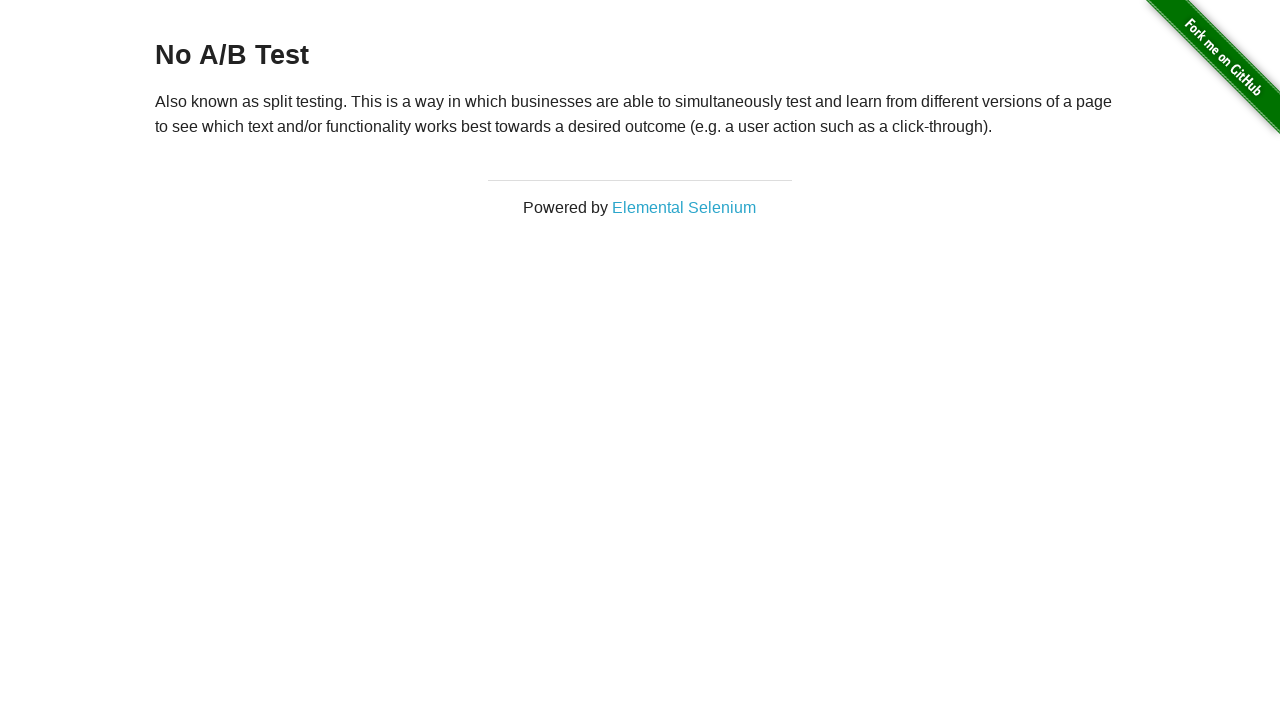

Waited for h3 heading after page refresh to verify opt-out
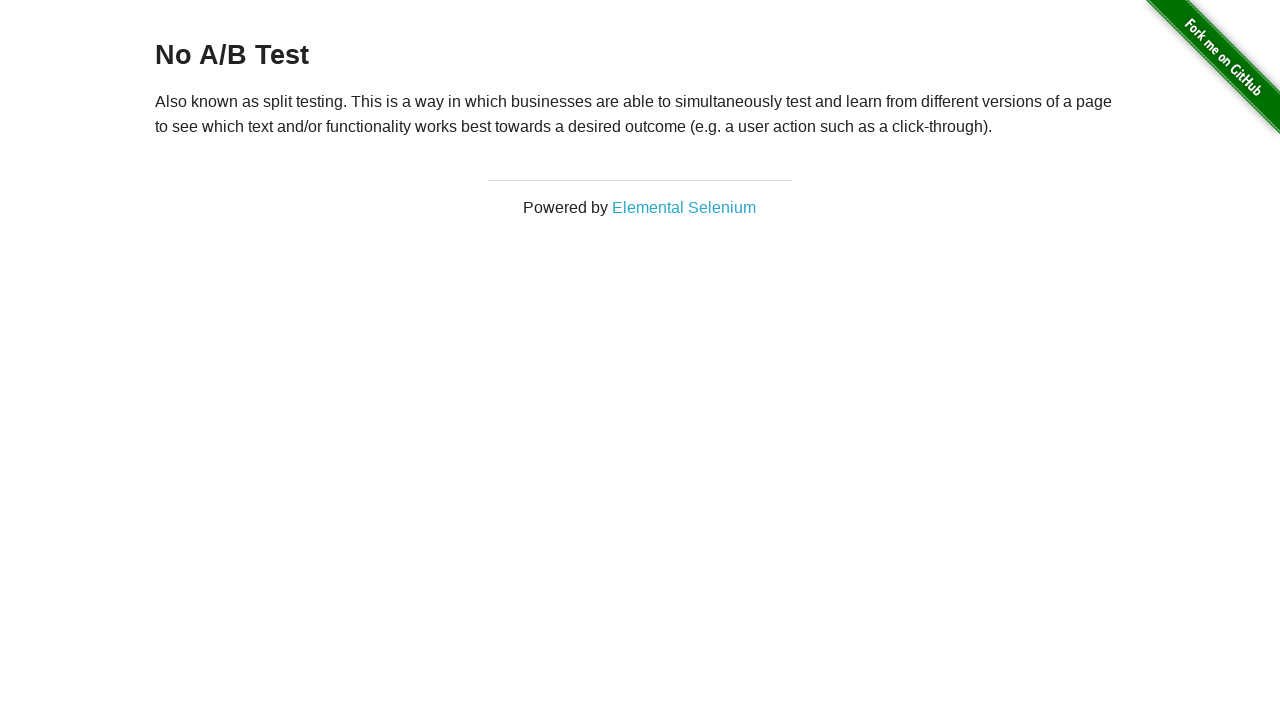

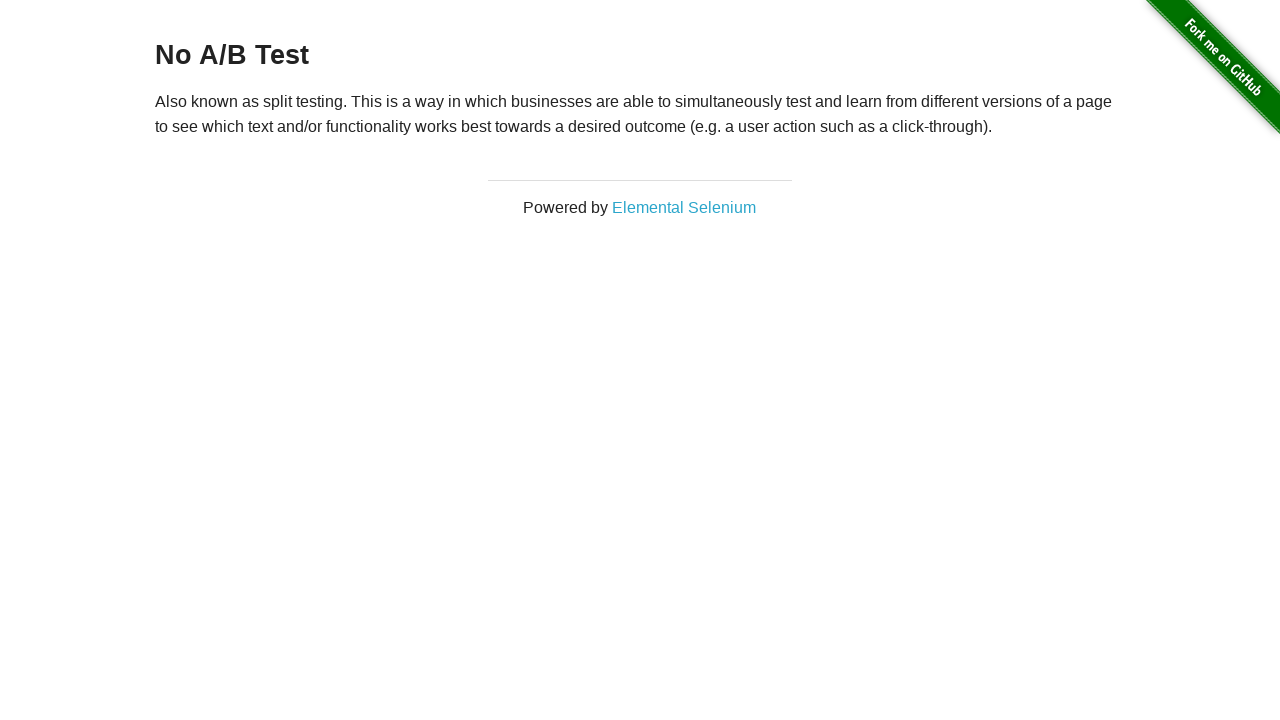